Tests basic browser navigation functionality by navigating to Myntra website, then using back, forward, and refresh browser controls

Starting URL: https://www.myntra.com/

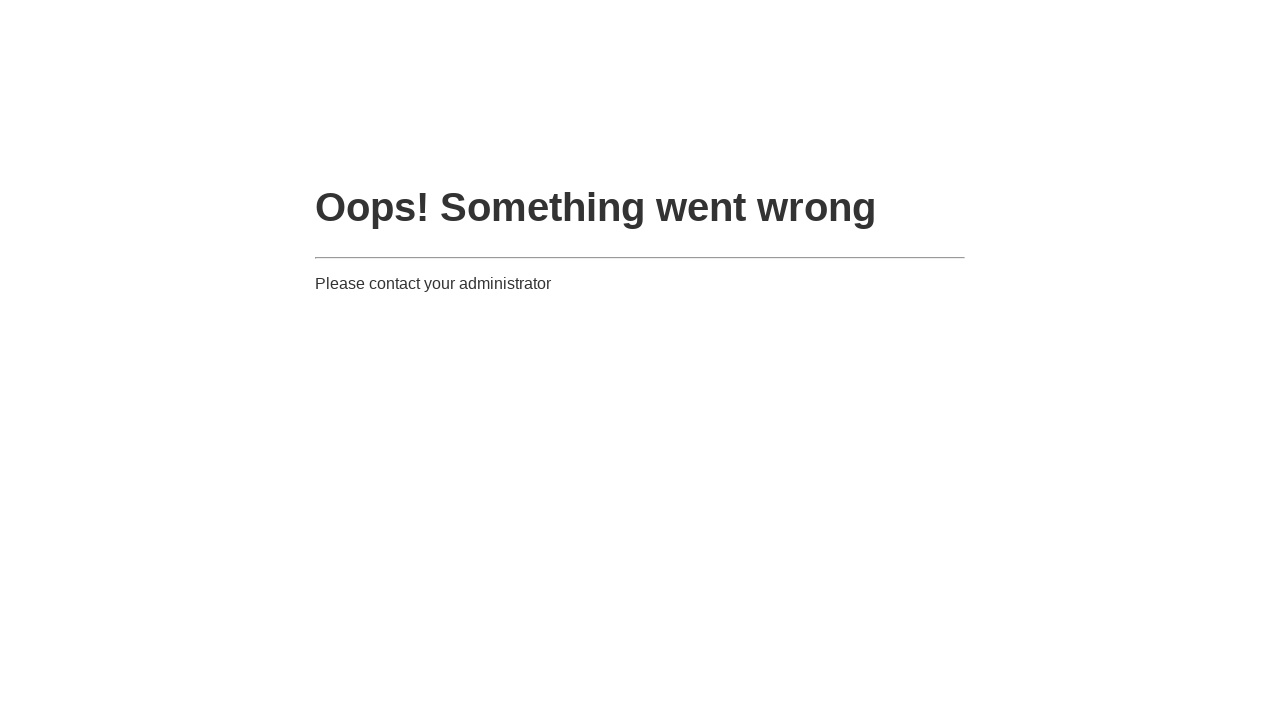

Navigated back using browser back button
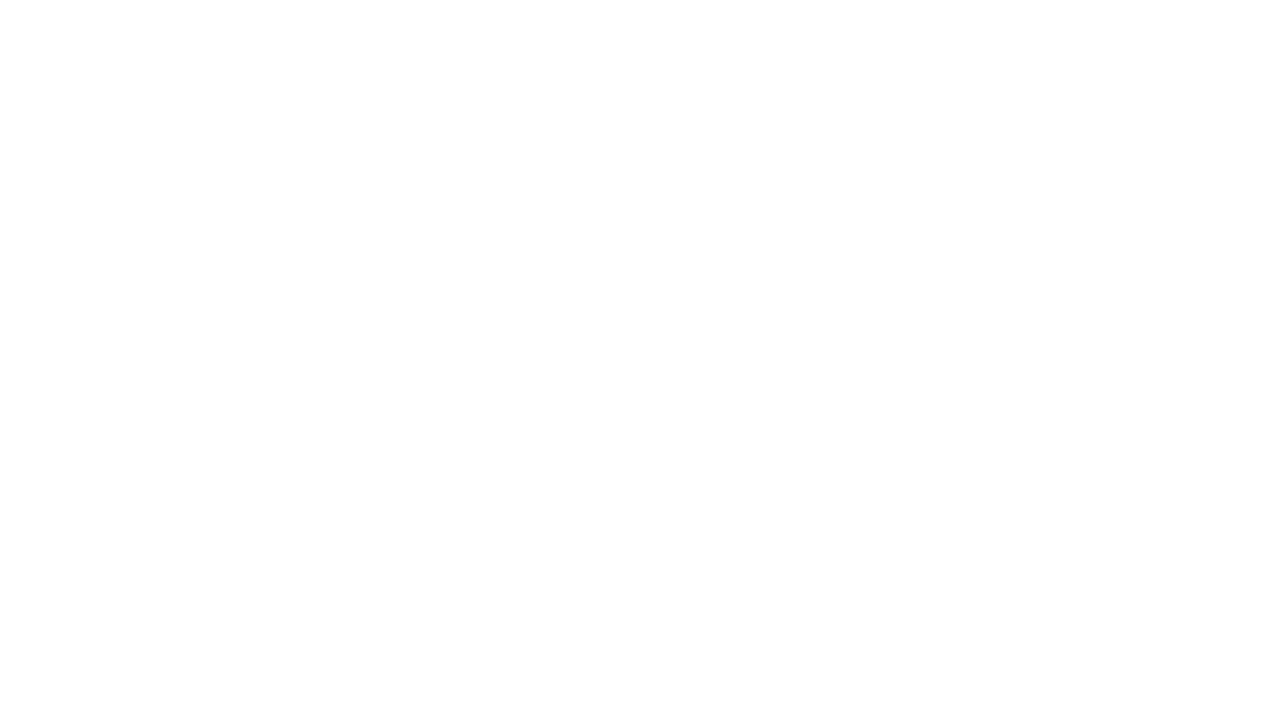

Navigated forward using browser forward button to return to Myntra
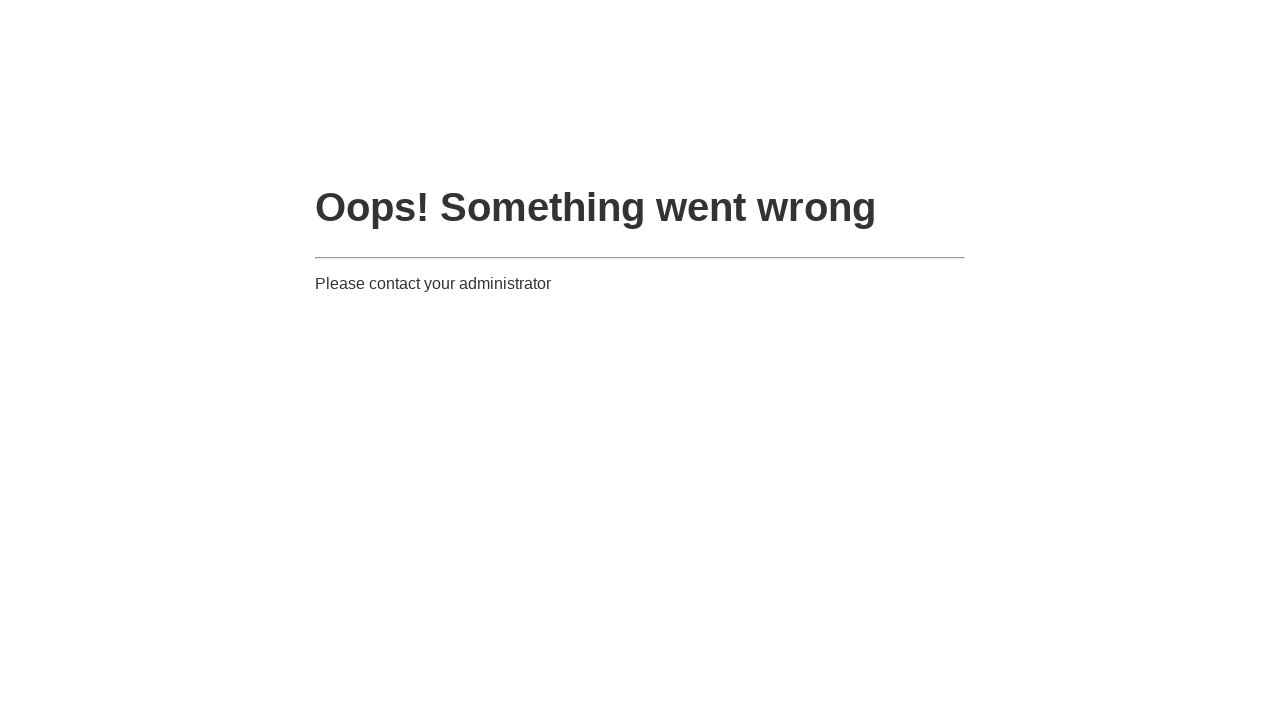

Refreshed the Myntra page
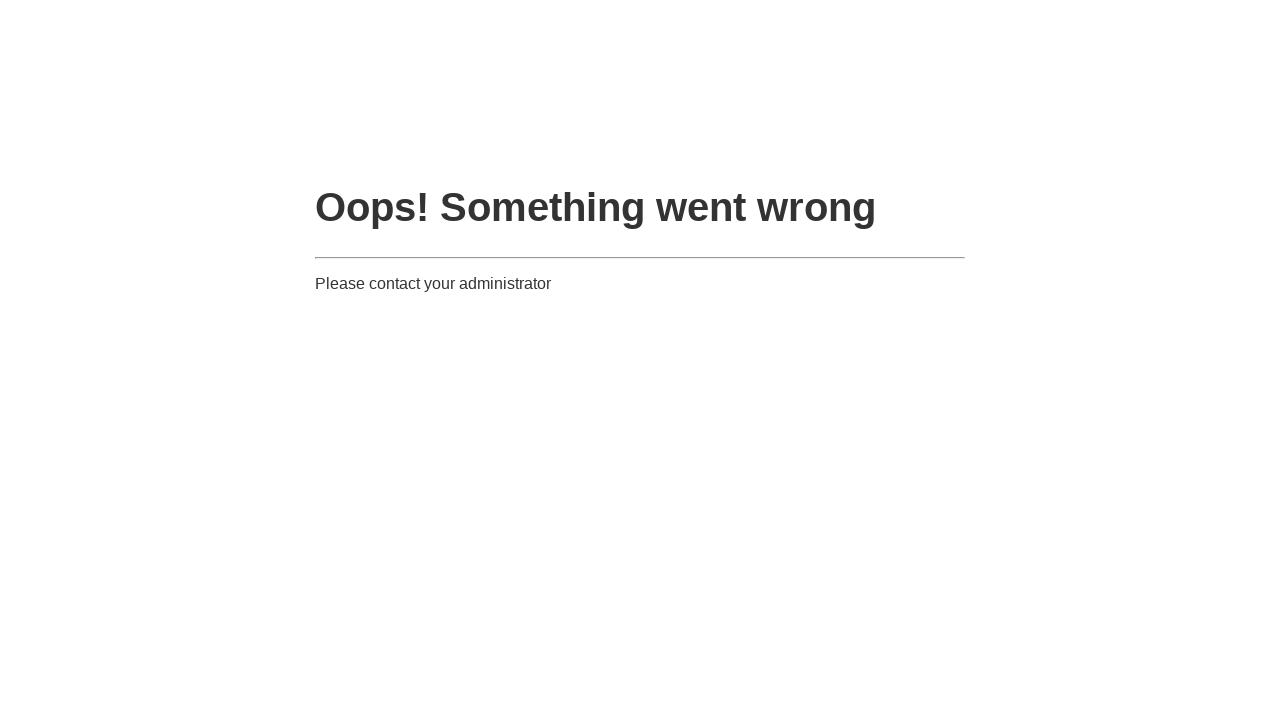

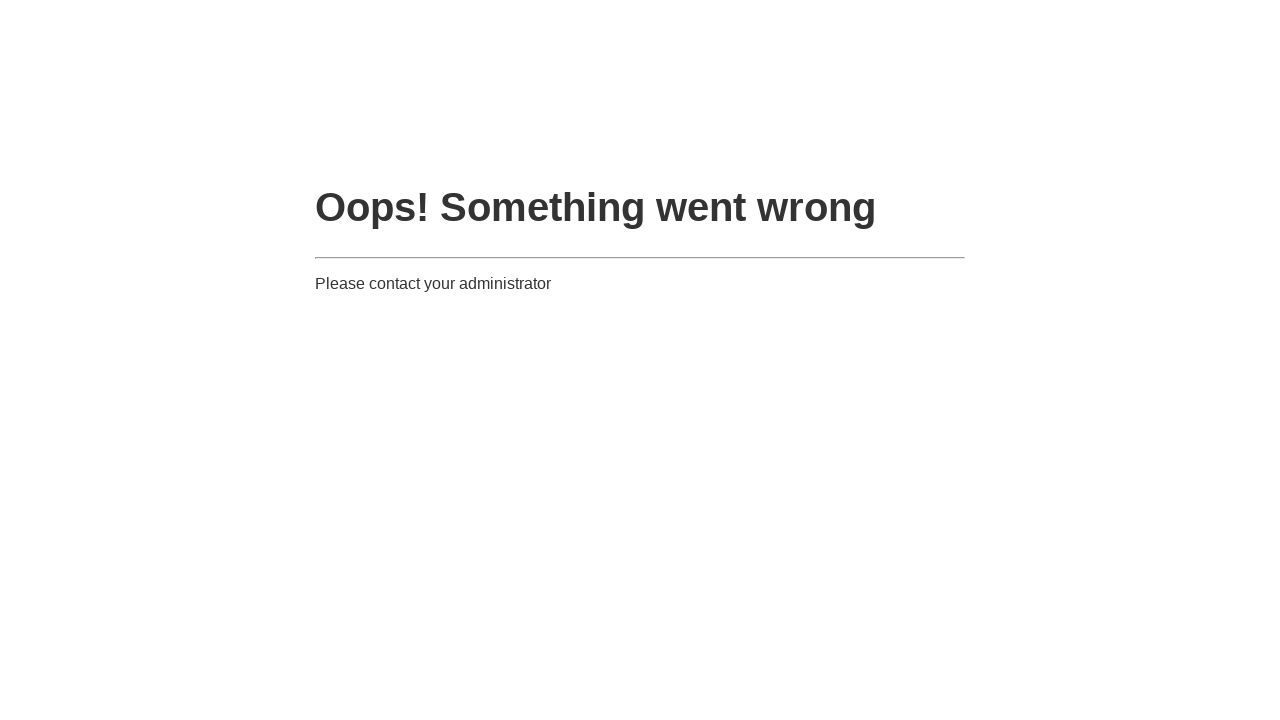